Navigates to Broken Links page and verifies the broken link element exists

Starting URL: https://demoqa.com/elements

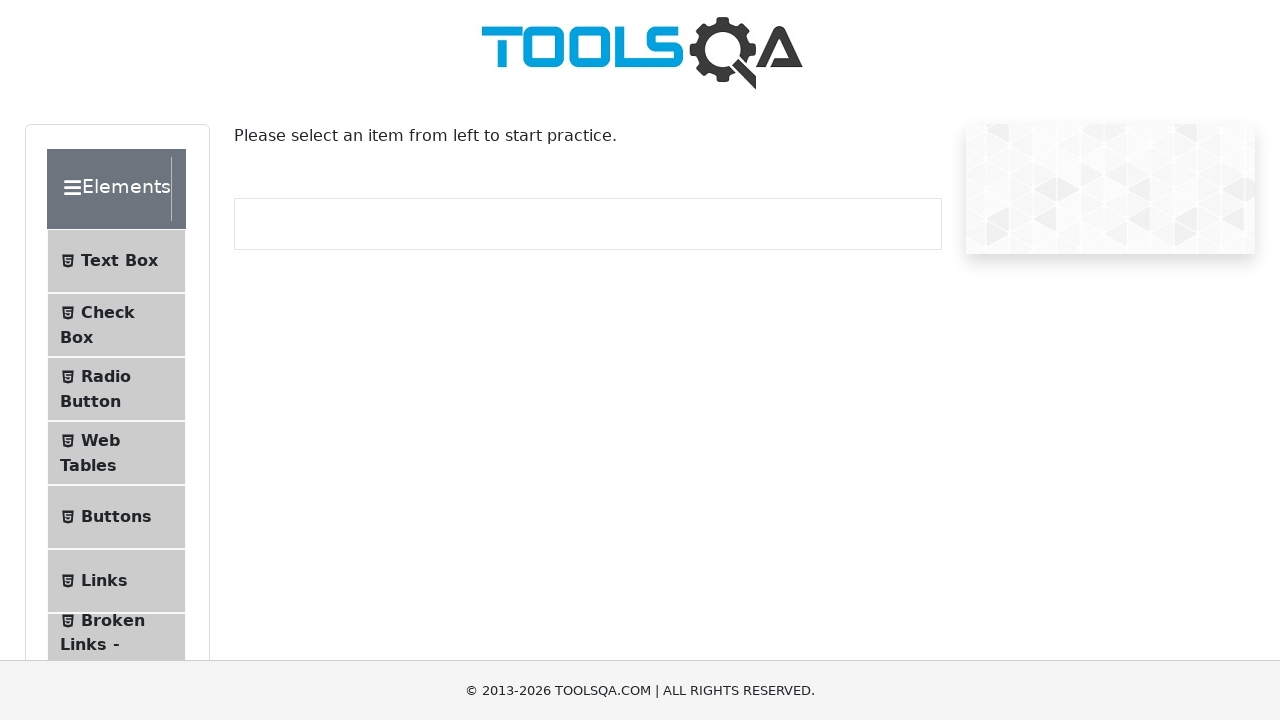

Clicked on 'Broken Links - Images' menu item at (113, 620) on li >> internal:text="Broken Links - Images"s
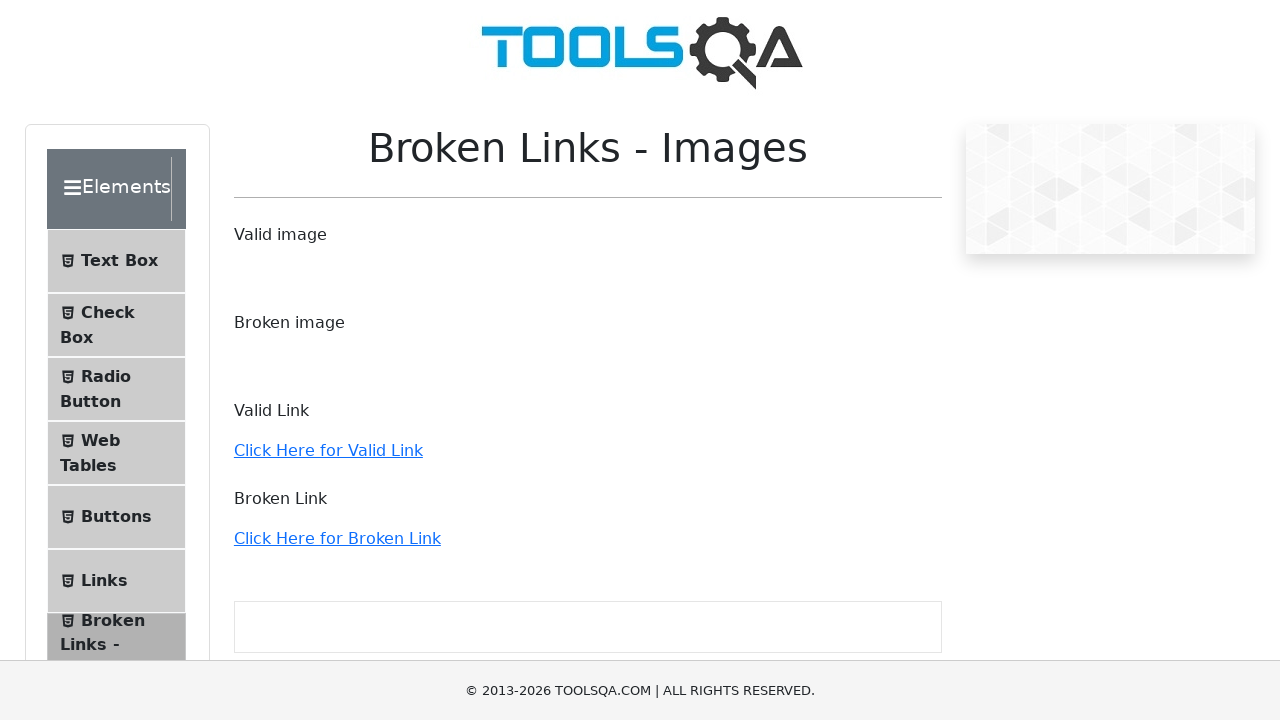

Page loaded (domcontentloaded state)
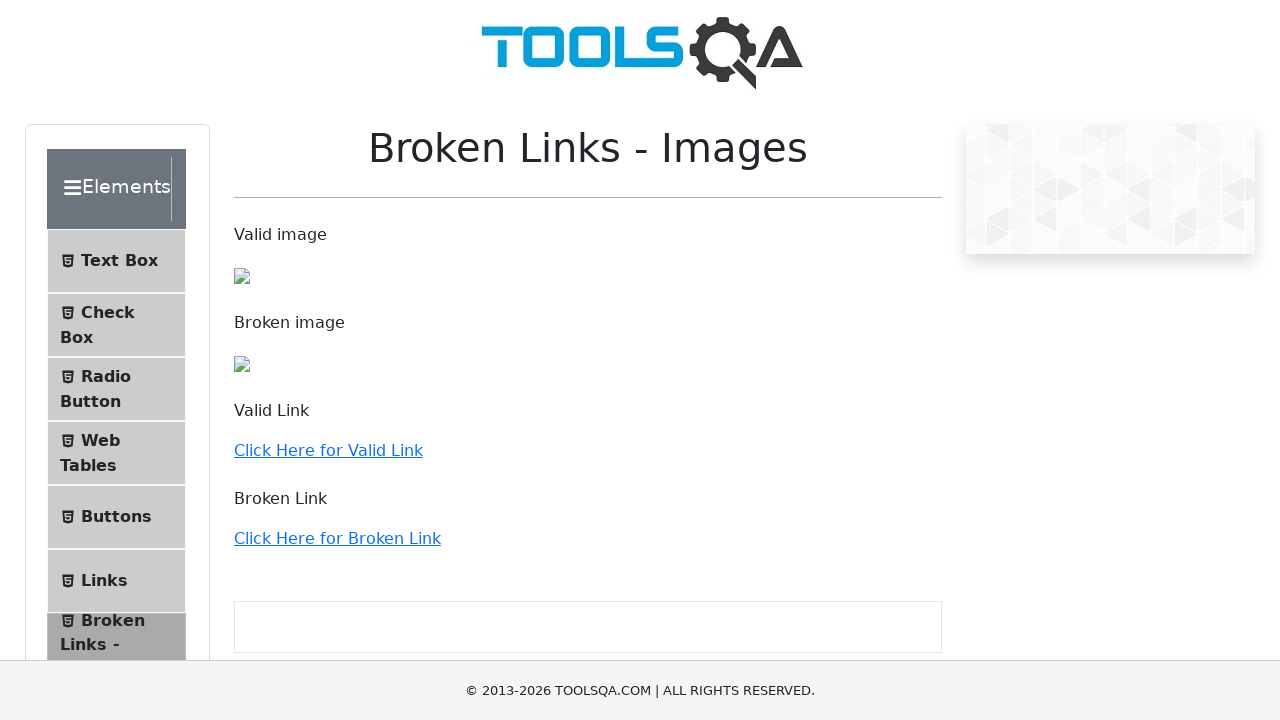

Verified broken link element is present on the page
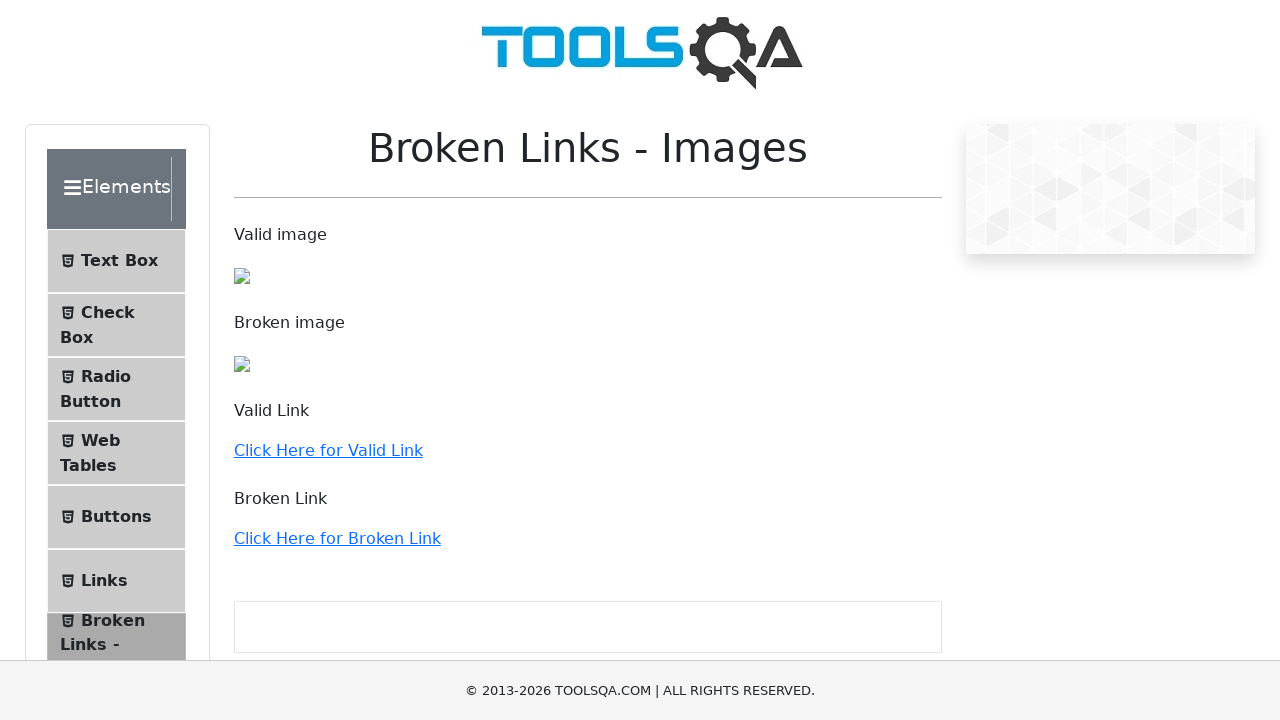

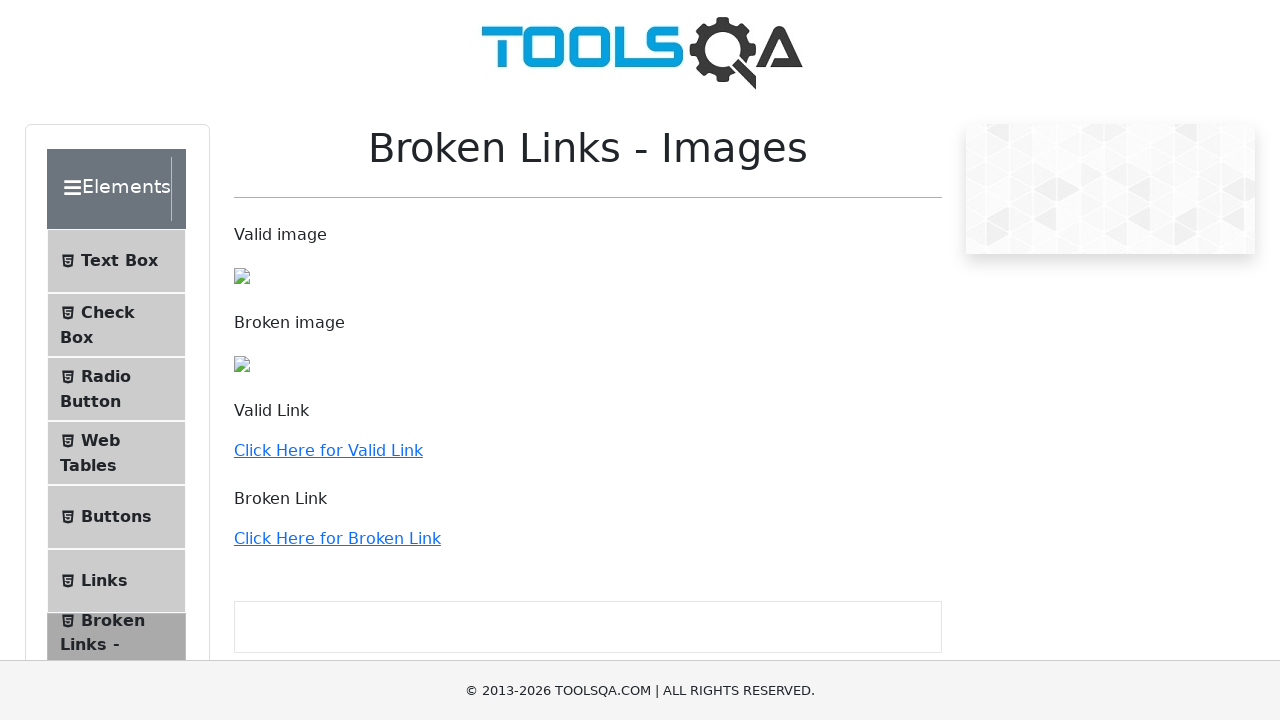